Tests alert handling functionality by entering a name, triggering a confirmation alert, reading its text, and dismissing it

Starting URL: https://rahulshettyacademy.com/AutomationPractice/

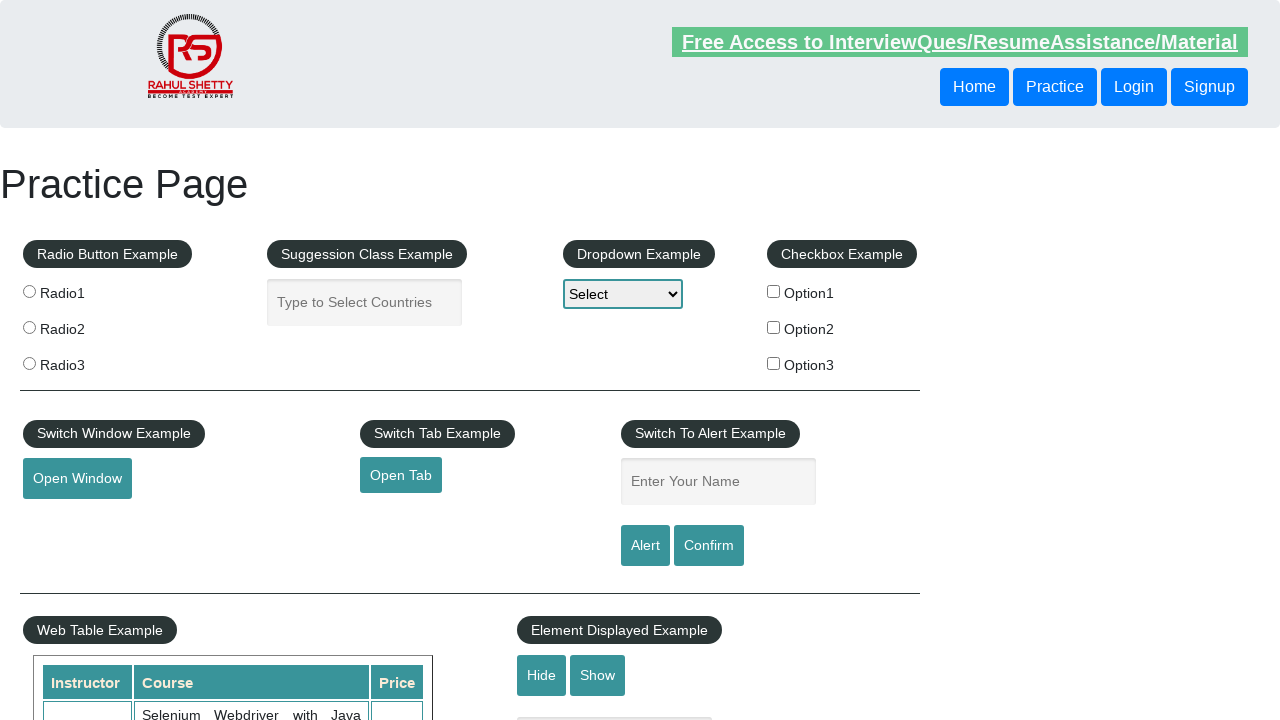

Filled name input field with 'Sufiyan Attar' on input[name='enter-name']
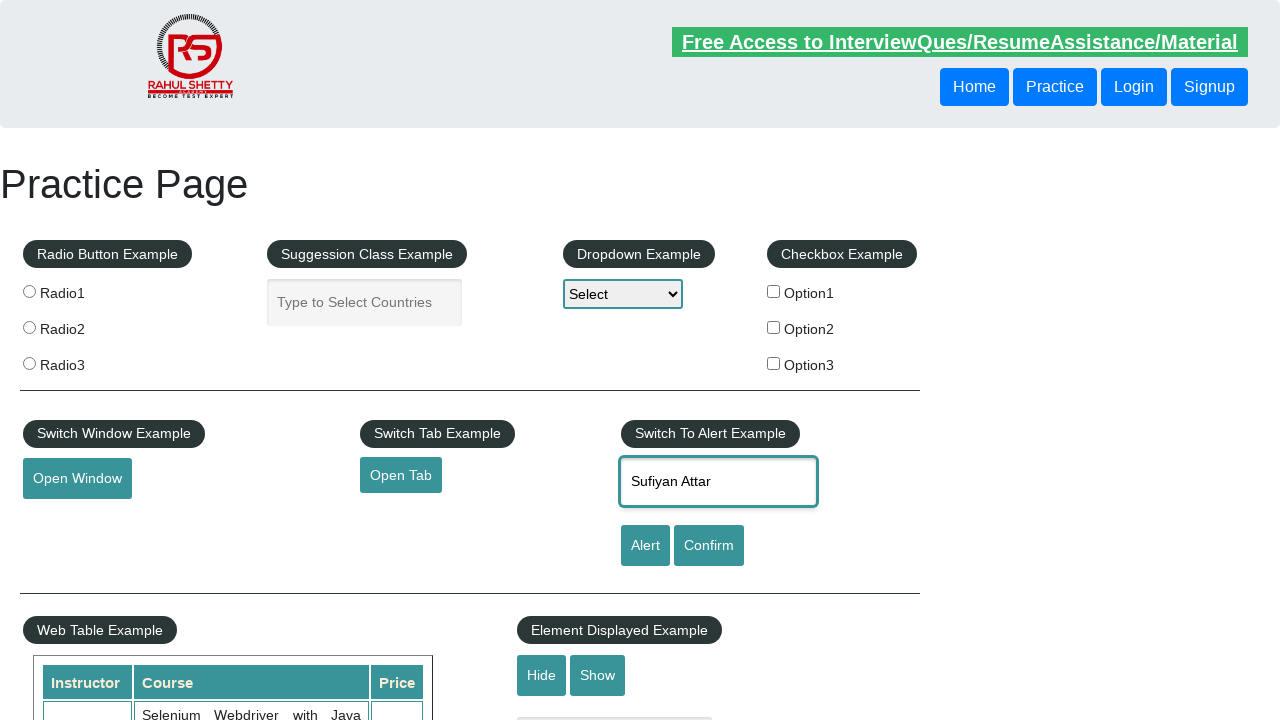

Clicked Confirm button to trigger alert at (709, 546) on input[value='Confirm']
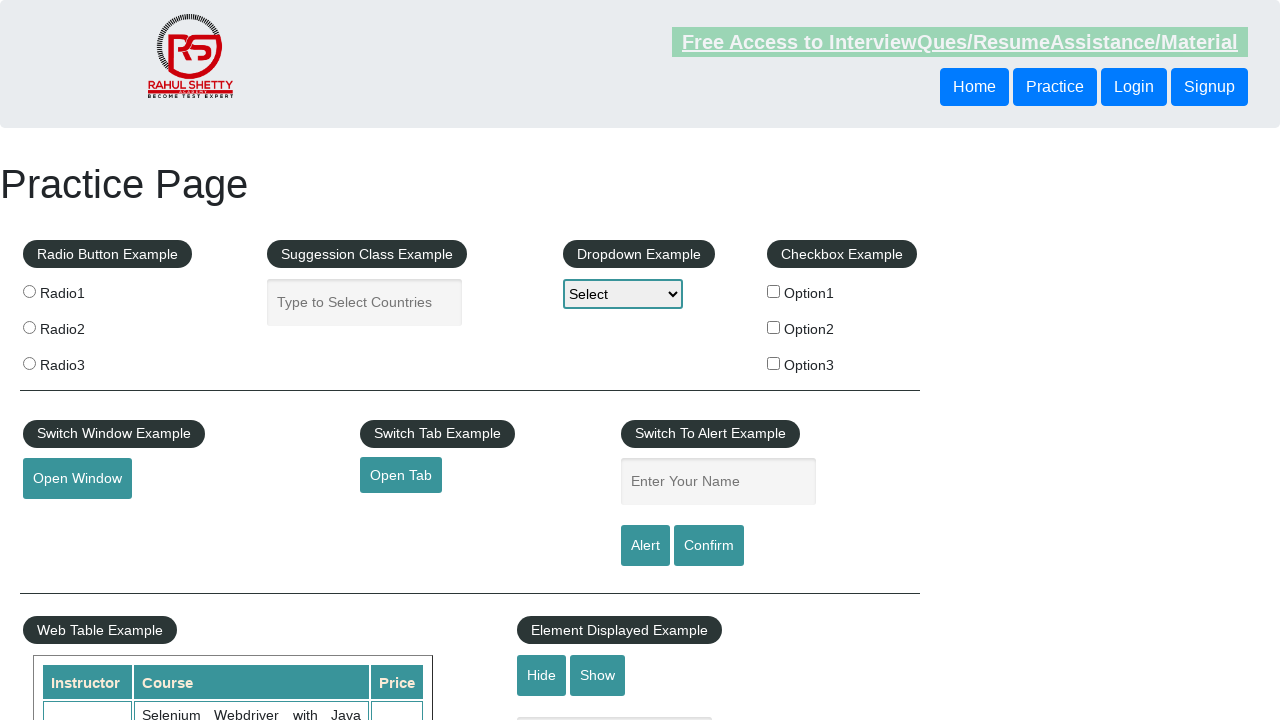

Set up dialog handler to dismiss alert
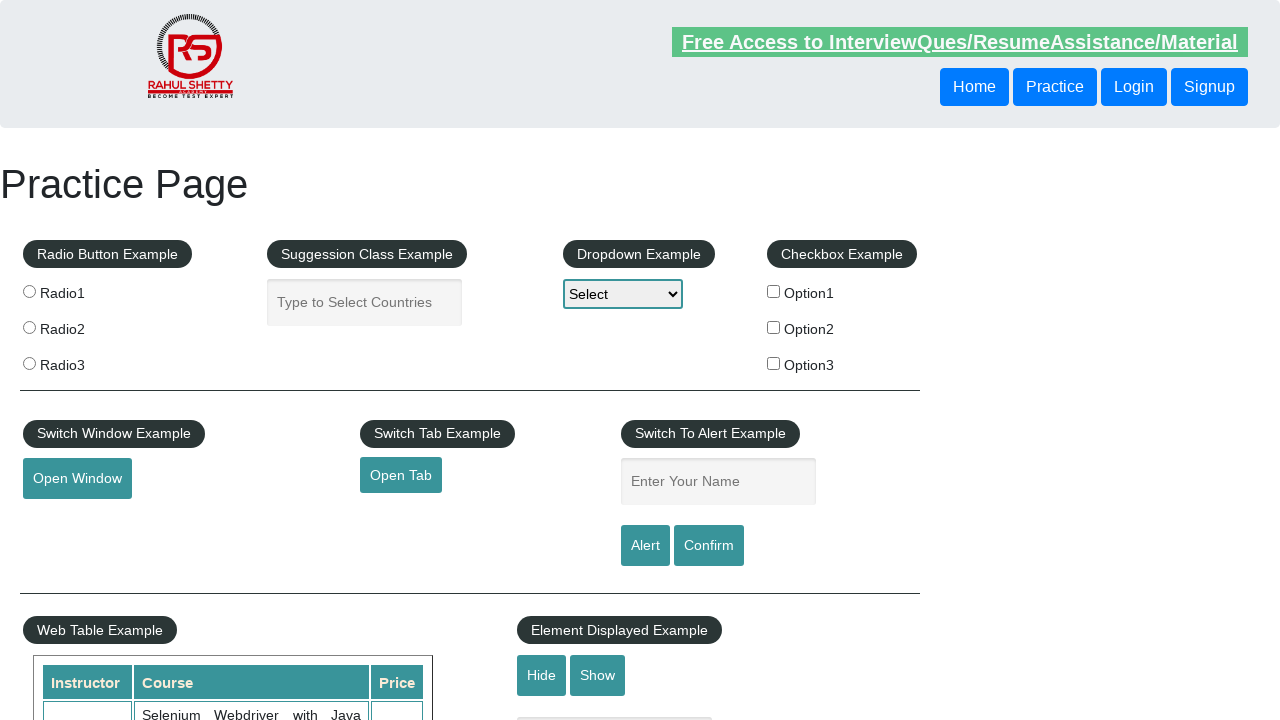

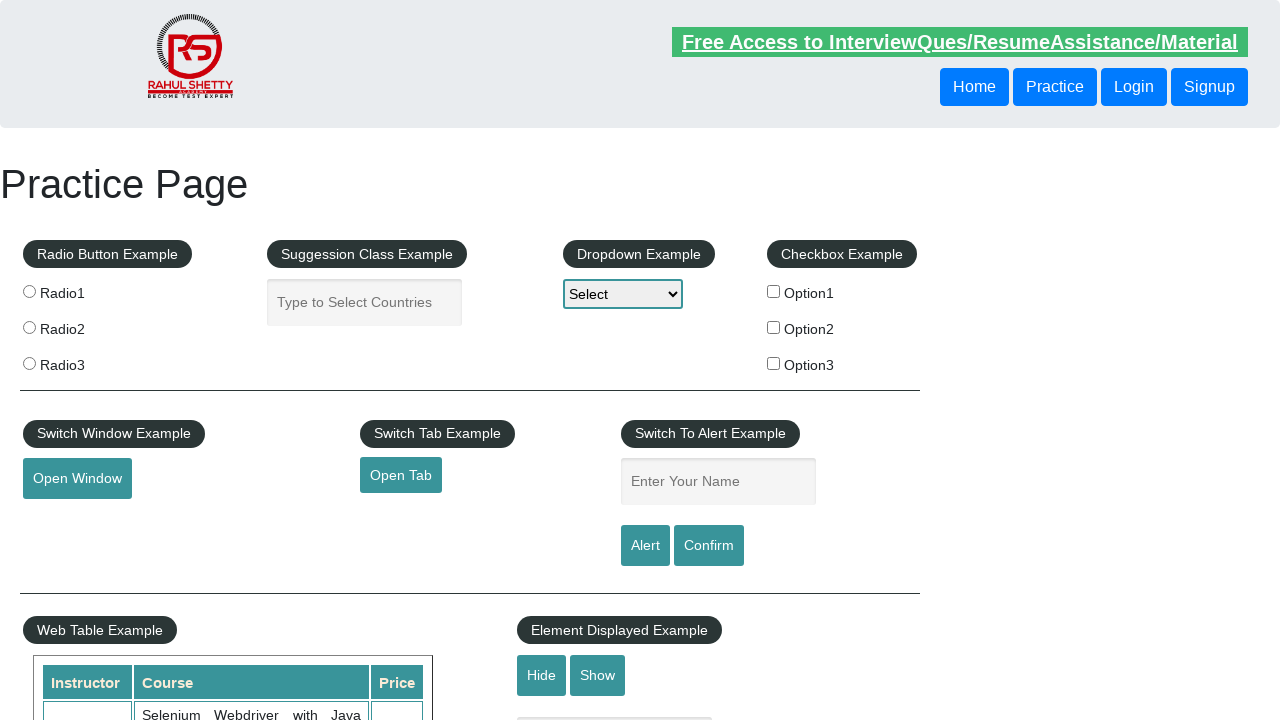